Tests adding two numbers displayed on the page and entering the result

Starting URL: https://obstaclecourse.tricentis.com/Obstacles/78264

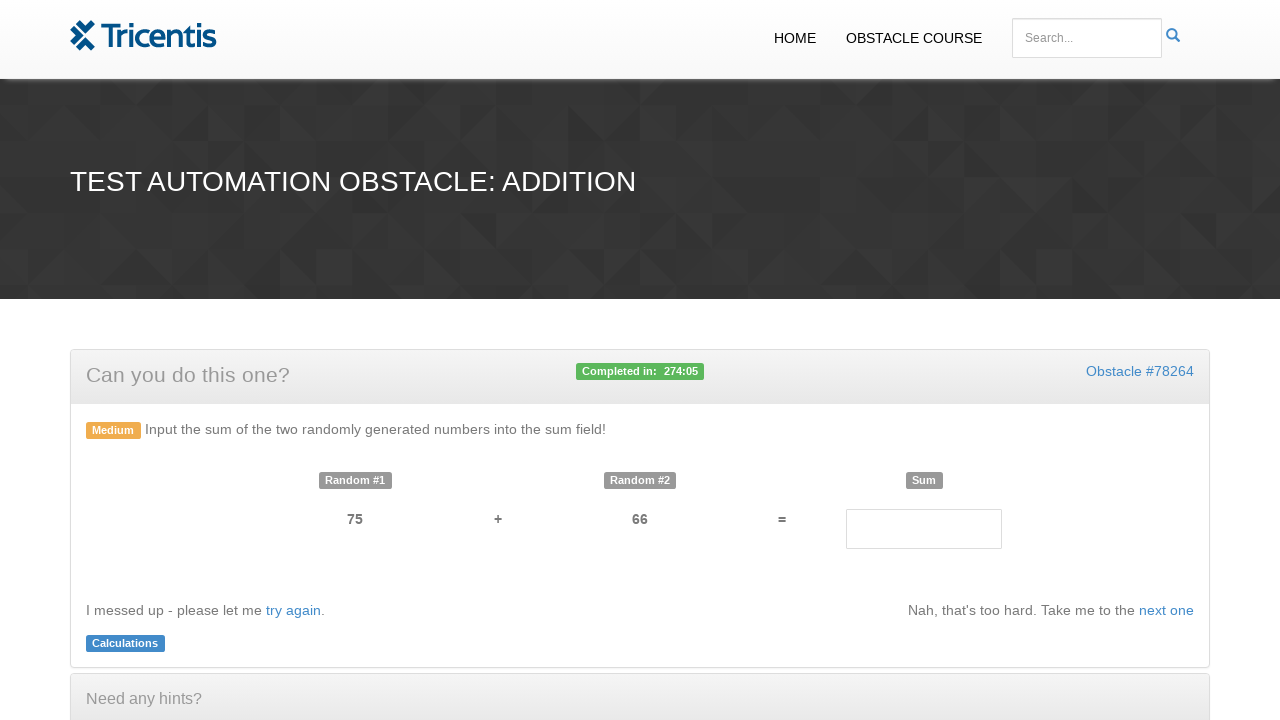

Retrieved first number from page
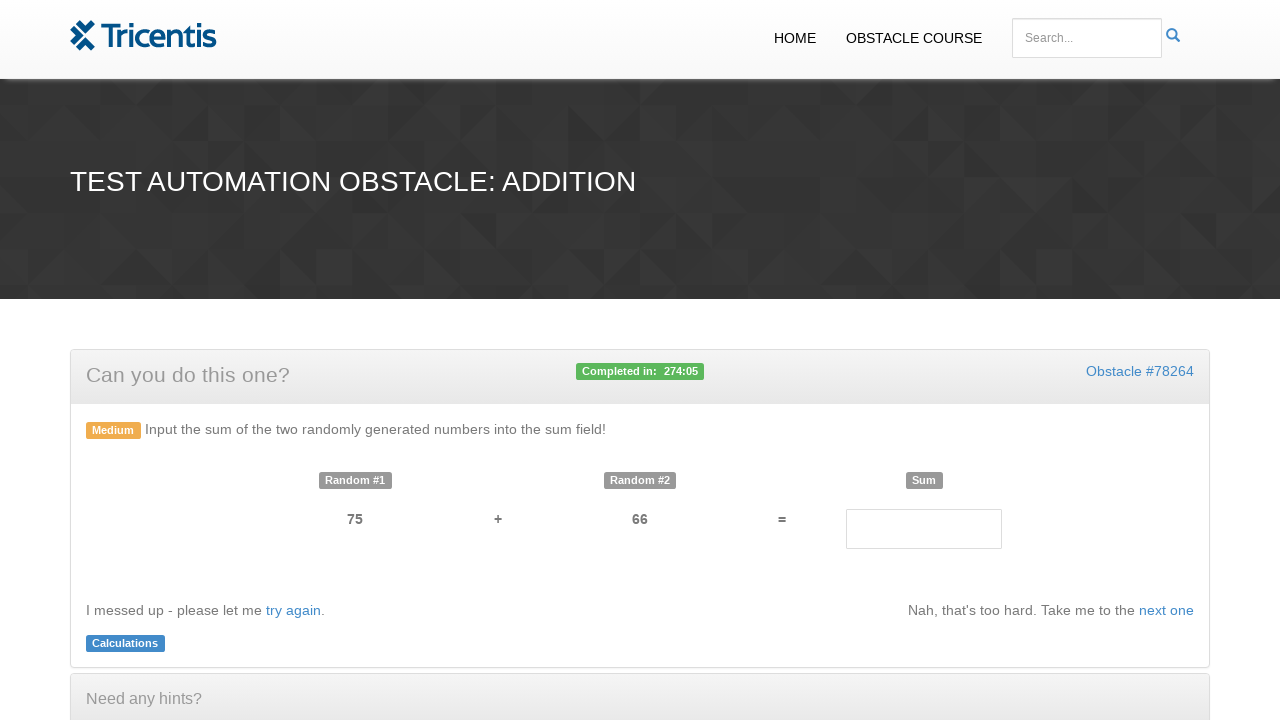

Retrieved second number from page
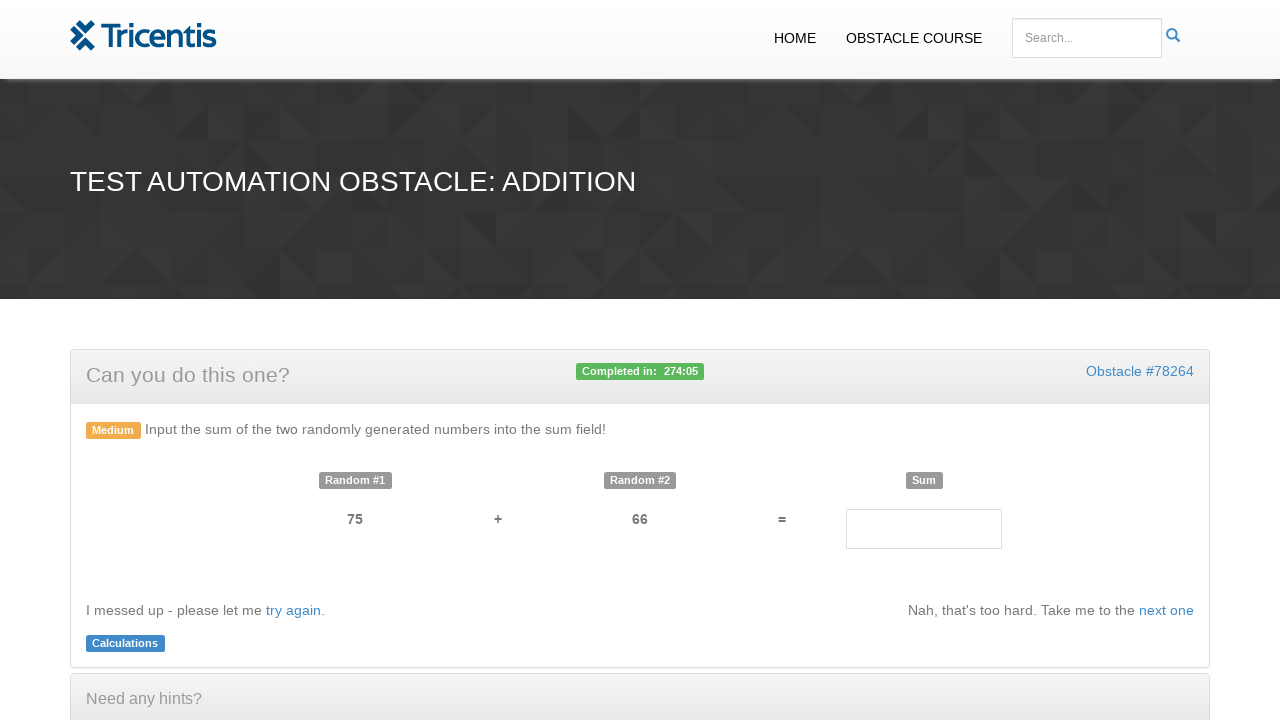

Calculated sum (75 + 66 = 141) and entered result into form on #result
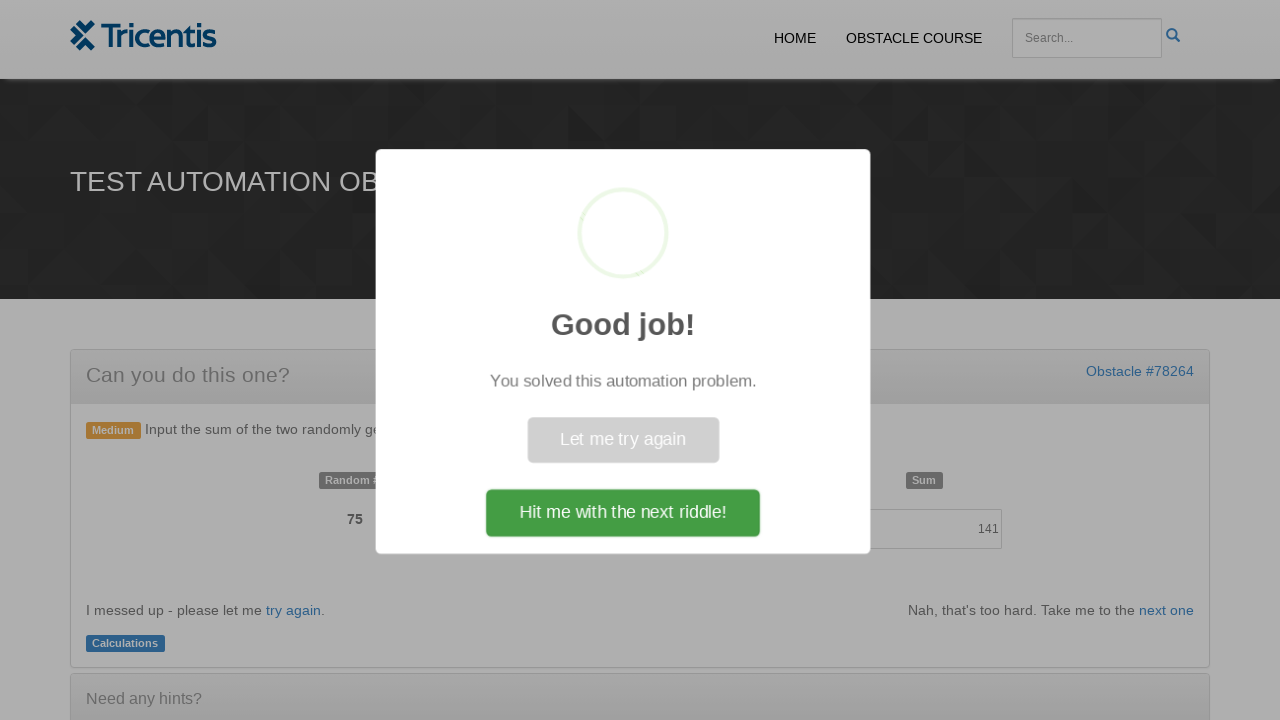

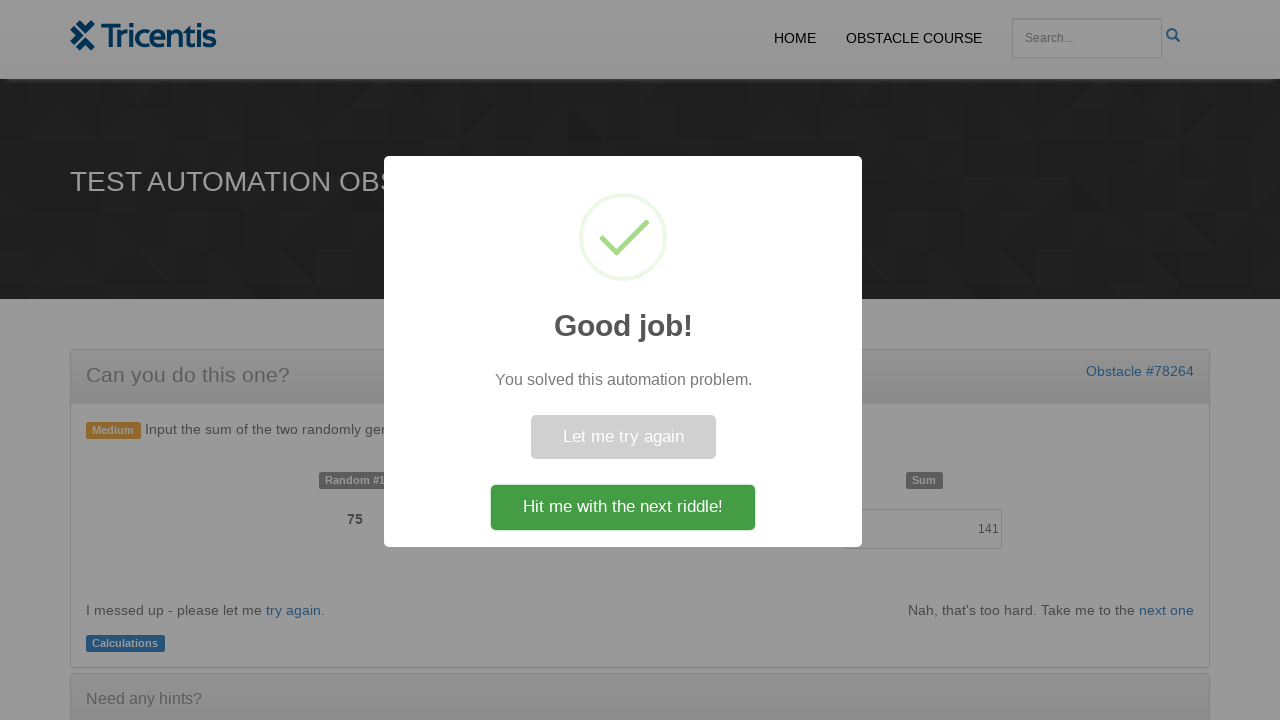